Tests navigation to the People management page and verifies the page title

Starting URL: https://erikaaraissaqwe.github.io/biblioteca-front/pages/index.html

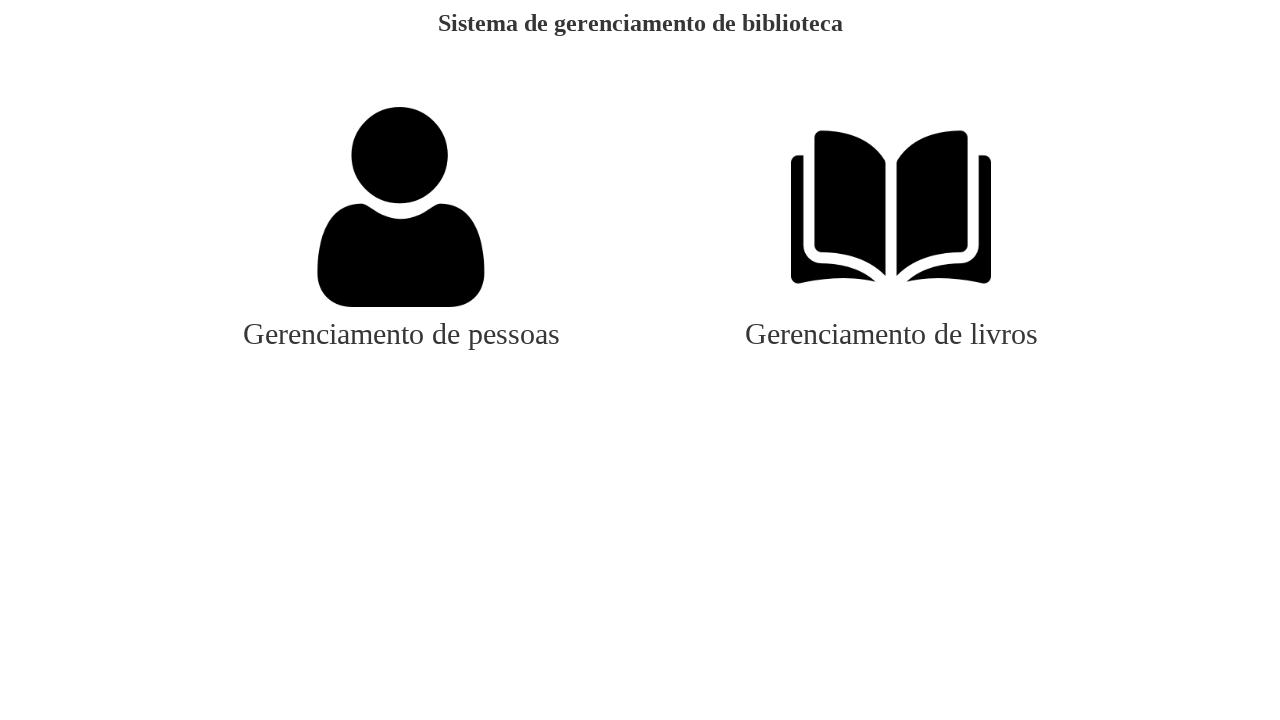

Clicked on the People management link at (401, 224) on #gerenciaPessoas
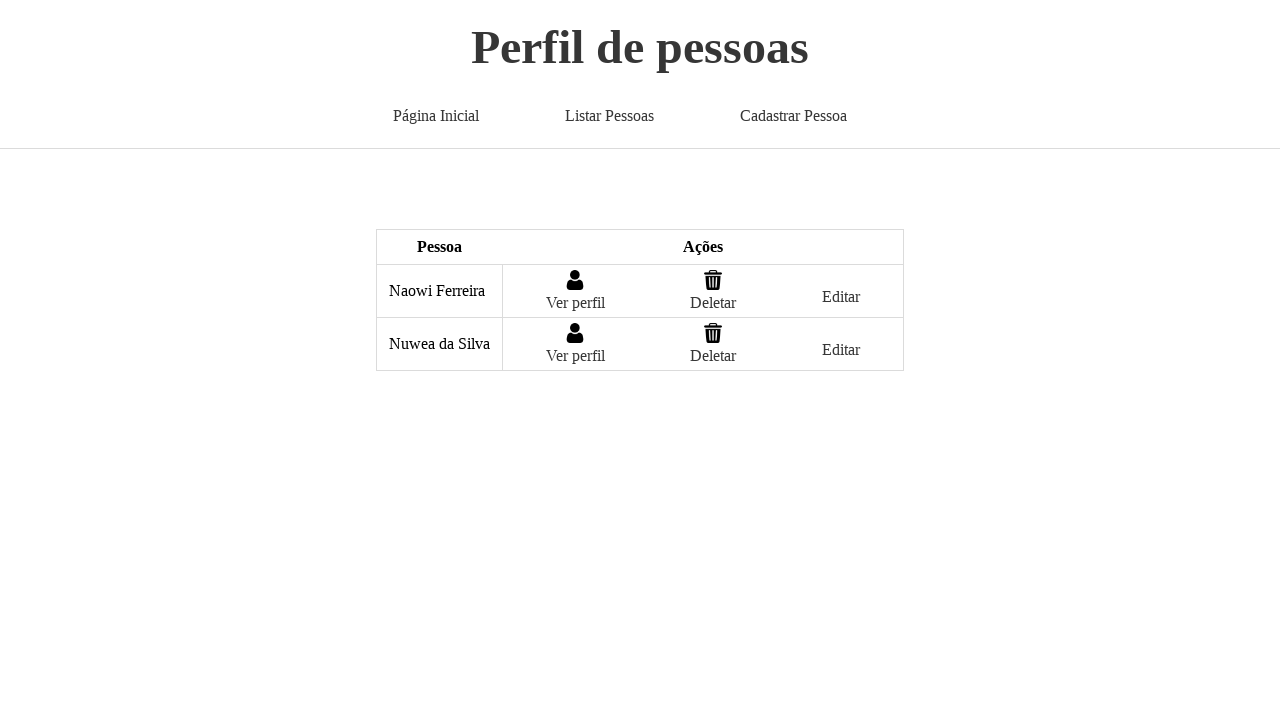

Waited for page navigation to complete
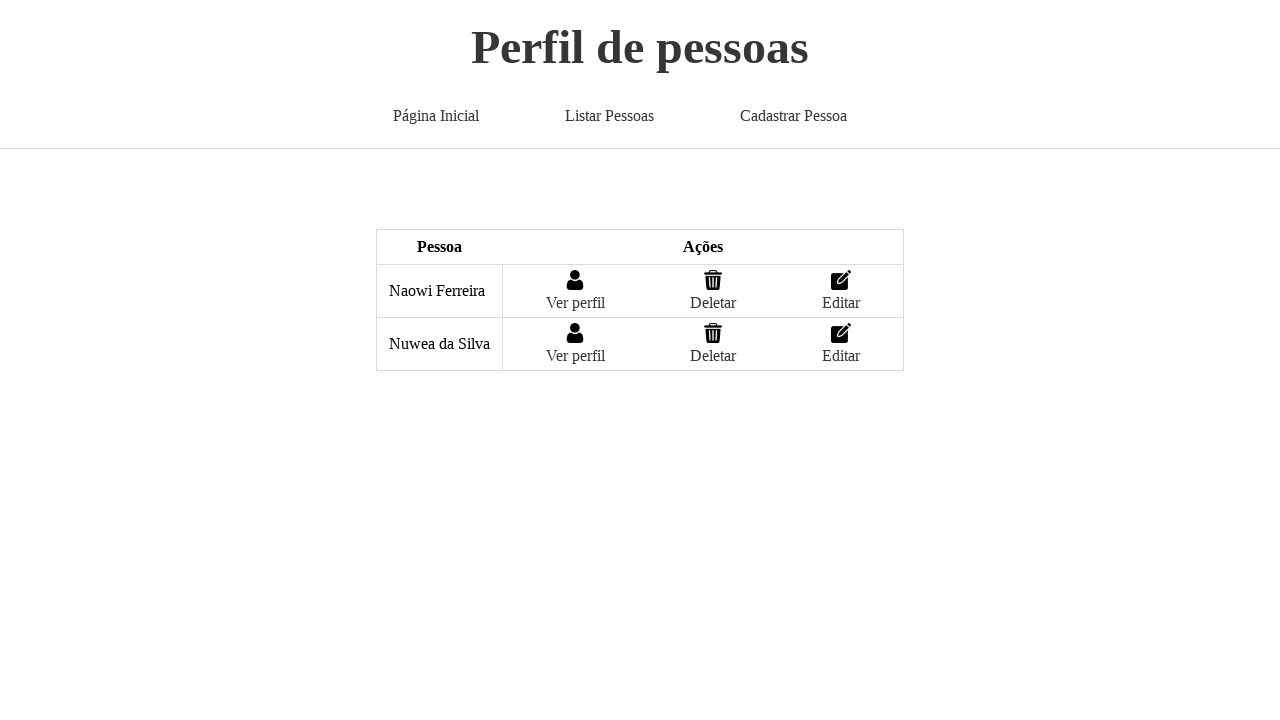

Verified that page title is 'Pessoas'
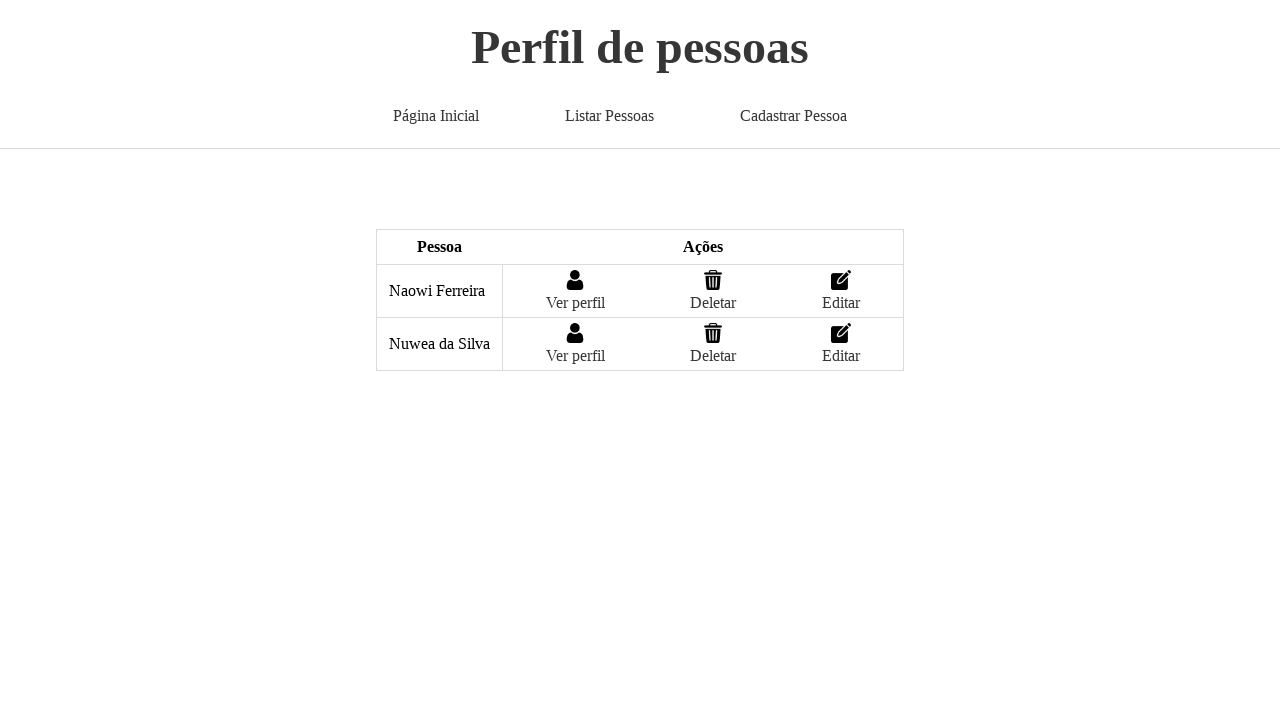

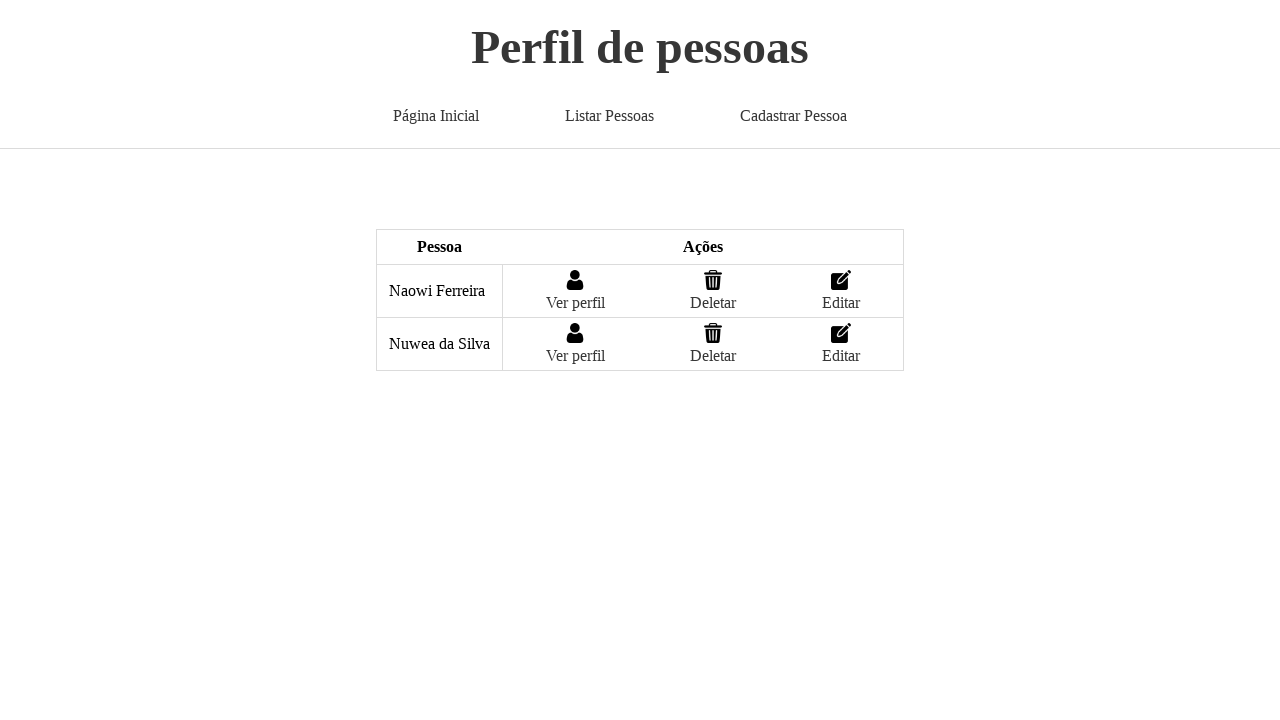